Tests the shop new car flow by navigating through the buy dropdown menu, selecting shop new, and proceeding through payment and vehicle selection options

Starting URL: https://www.carsaver.com

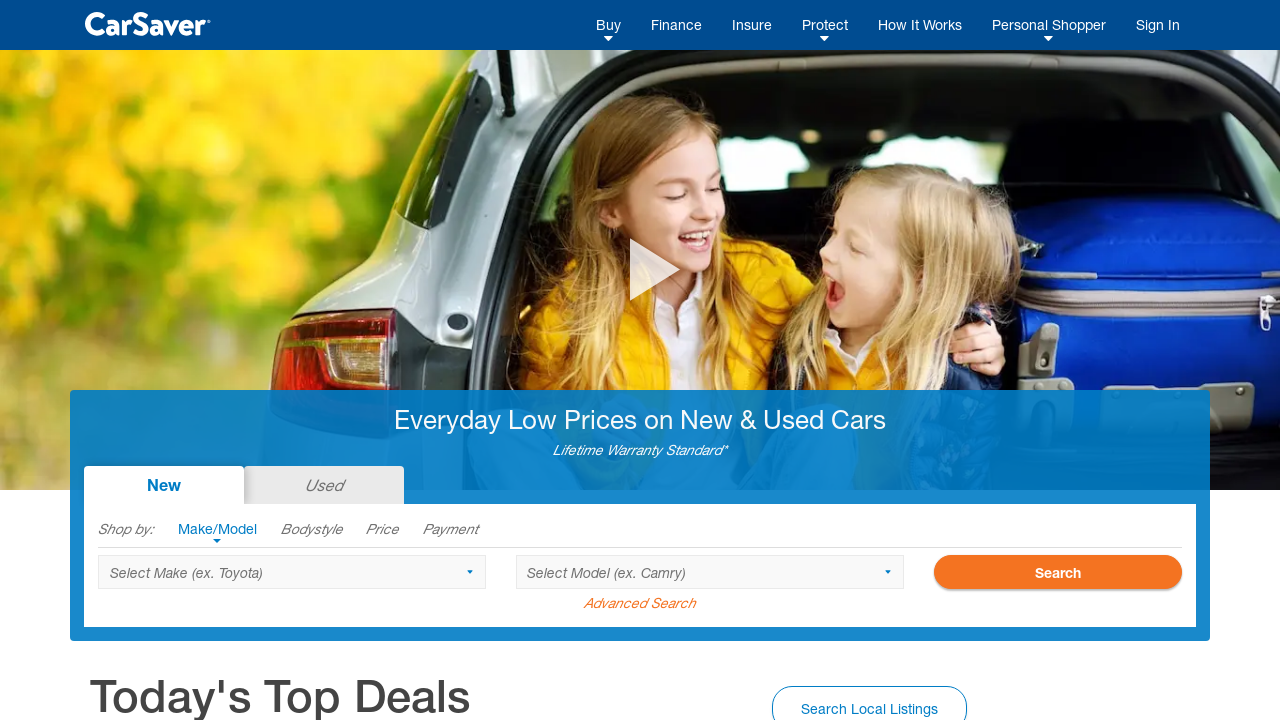

Clicked buy dropdown menu at (608, 25) on xpath=//*[@id='buyDropDownMenu']
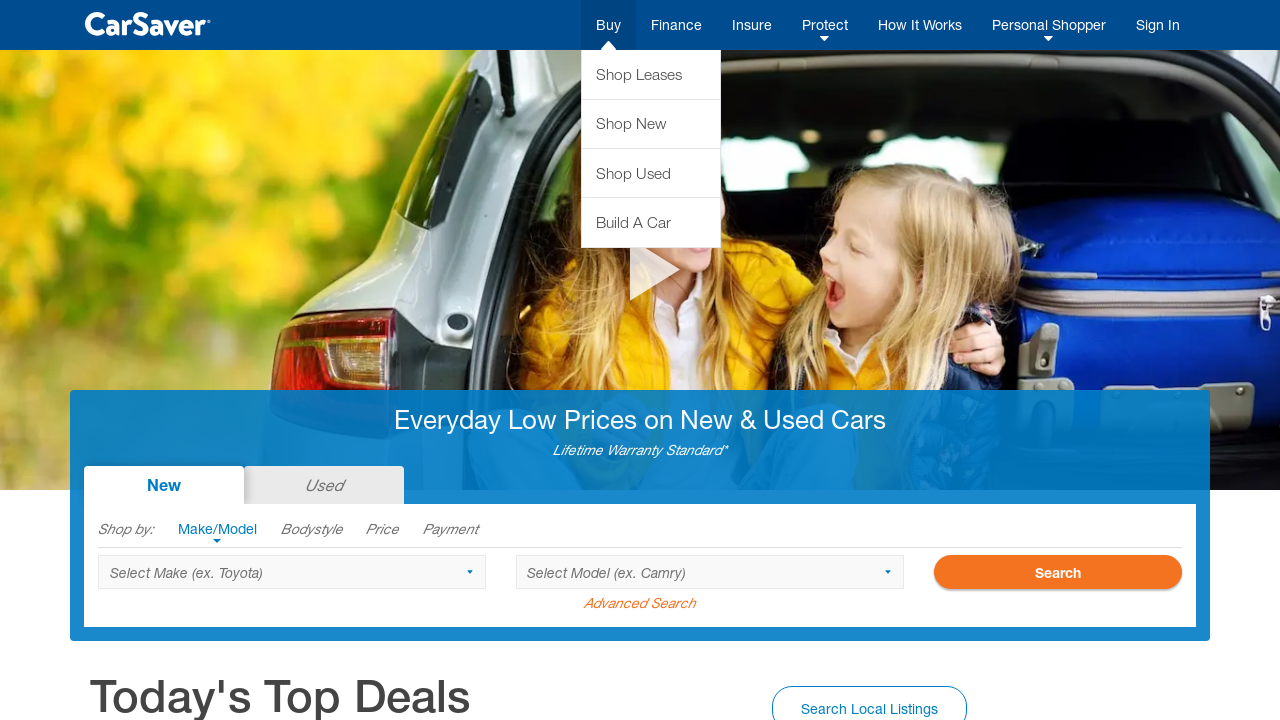

Waited 2 seconds for dropdown to expand
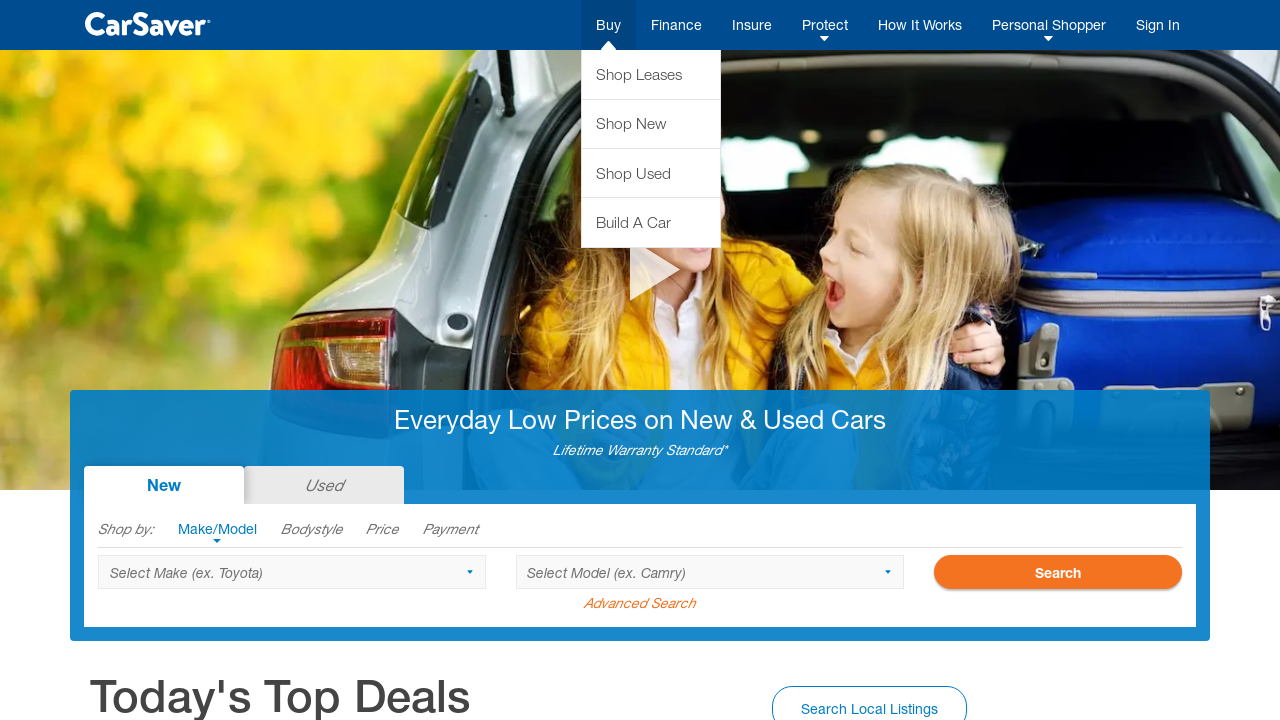

Clicked 'Shop New' link from dropdown menu at (651, 75) on xpath=//*[@id='main-navigation']/nav/div/ul/li[1]/div/a[1]
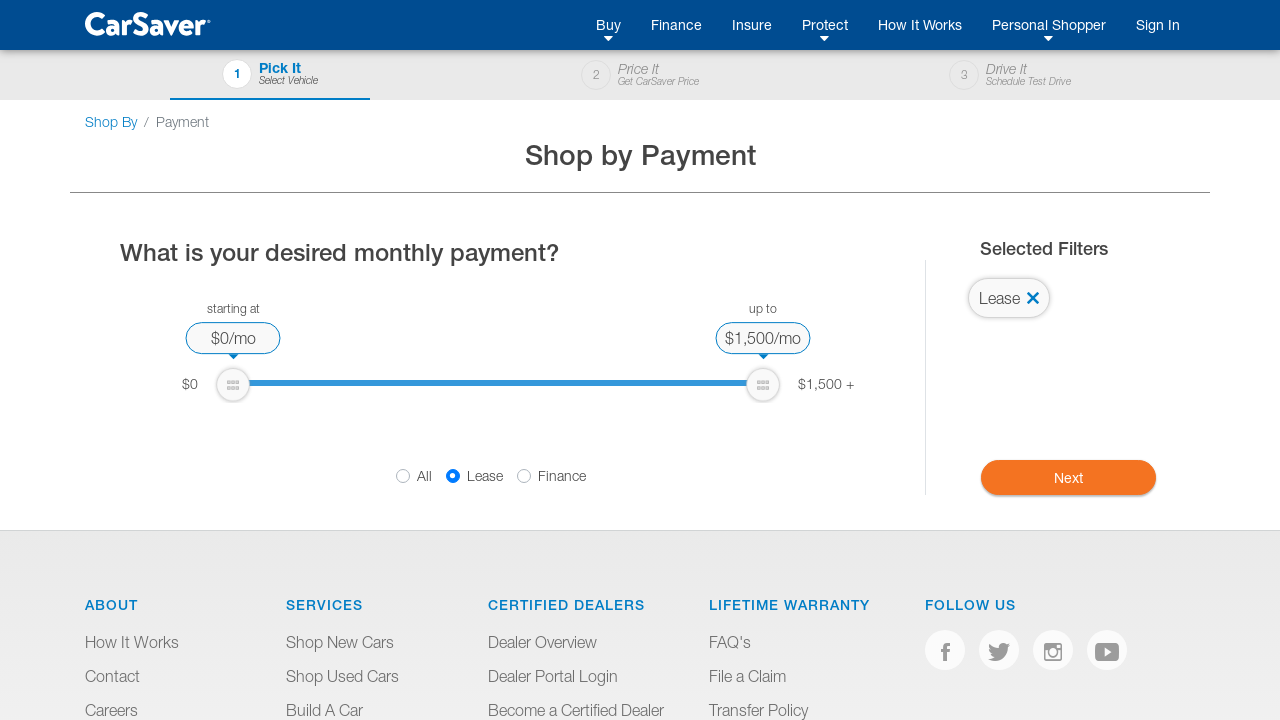

Clicked payment button to proceed at (1068, 477) on button.btn.btn-orange
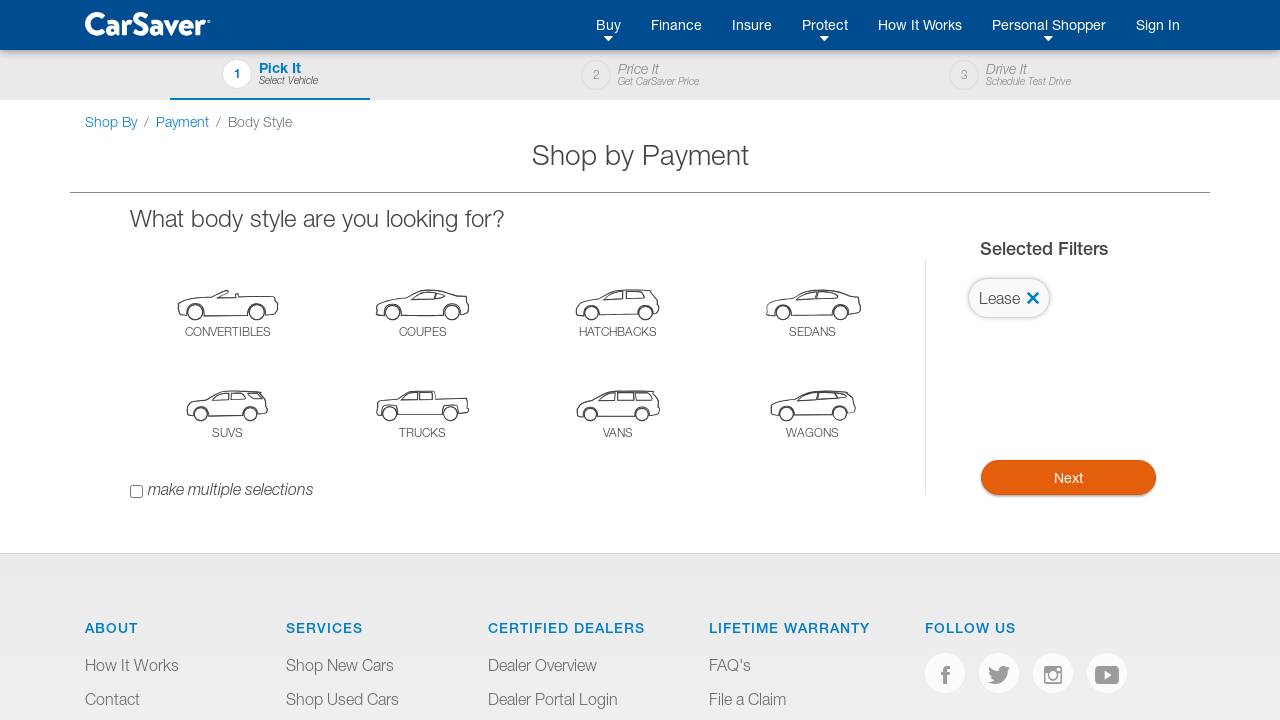

Clicked sedan icon to select vehicle type at (812, 304) on i.icon-sedan-outline
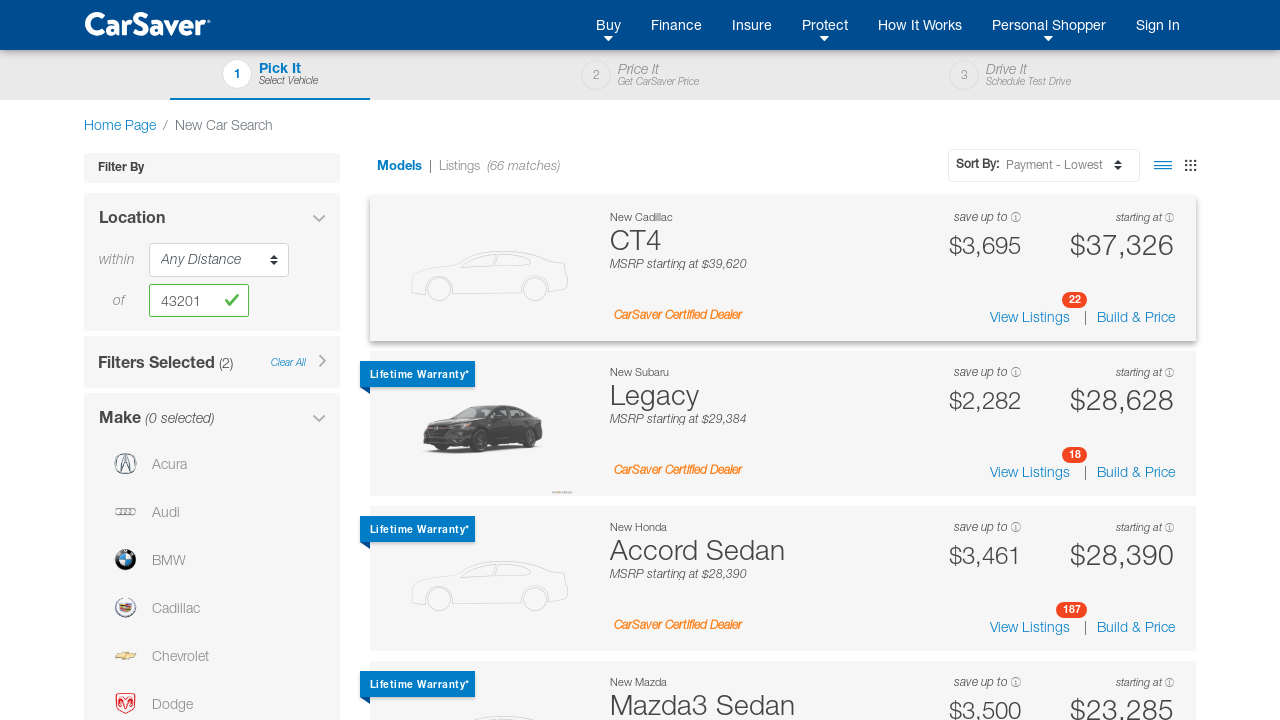

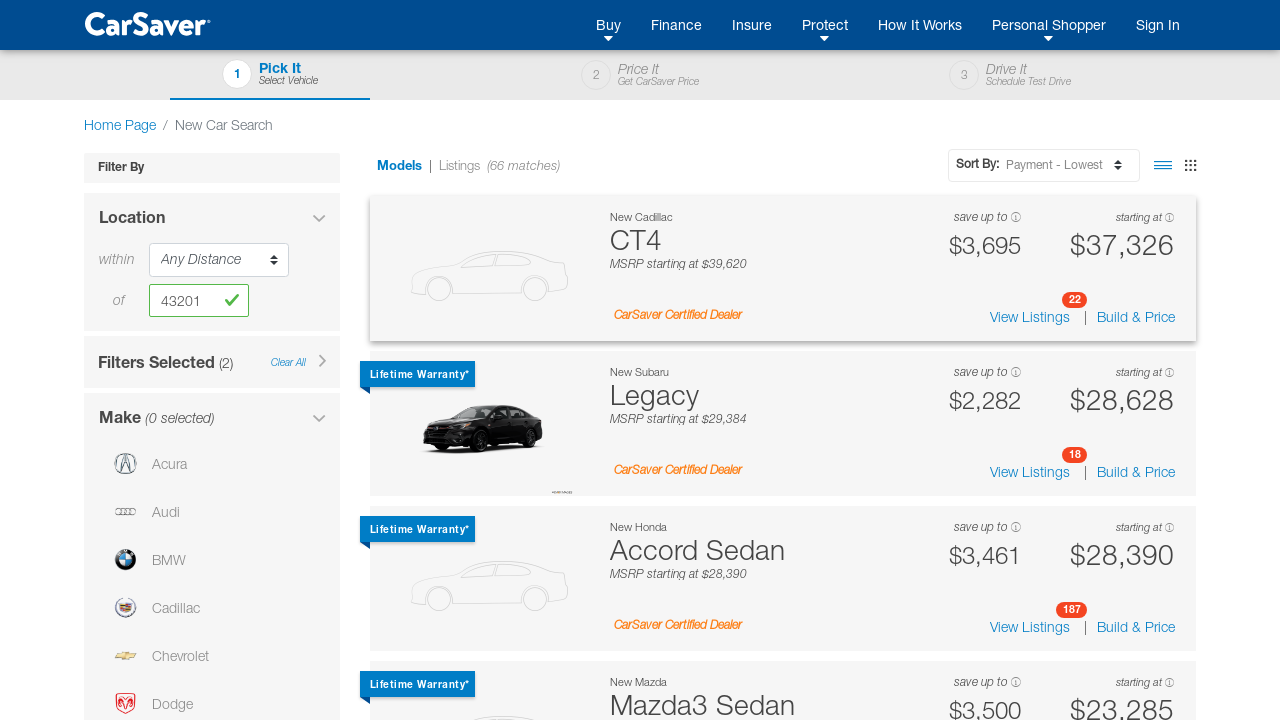